Tests drag and drop functionality by dragging a football element to two different drop zones and verifying the drops were successful

Starting URL: https://training-support.net/webelements/drag-drop

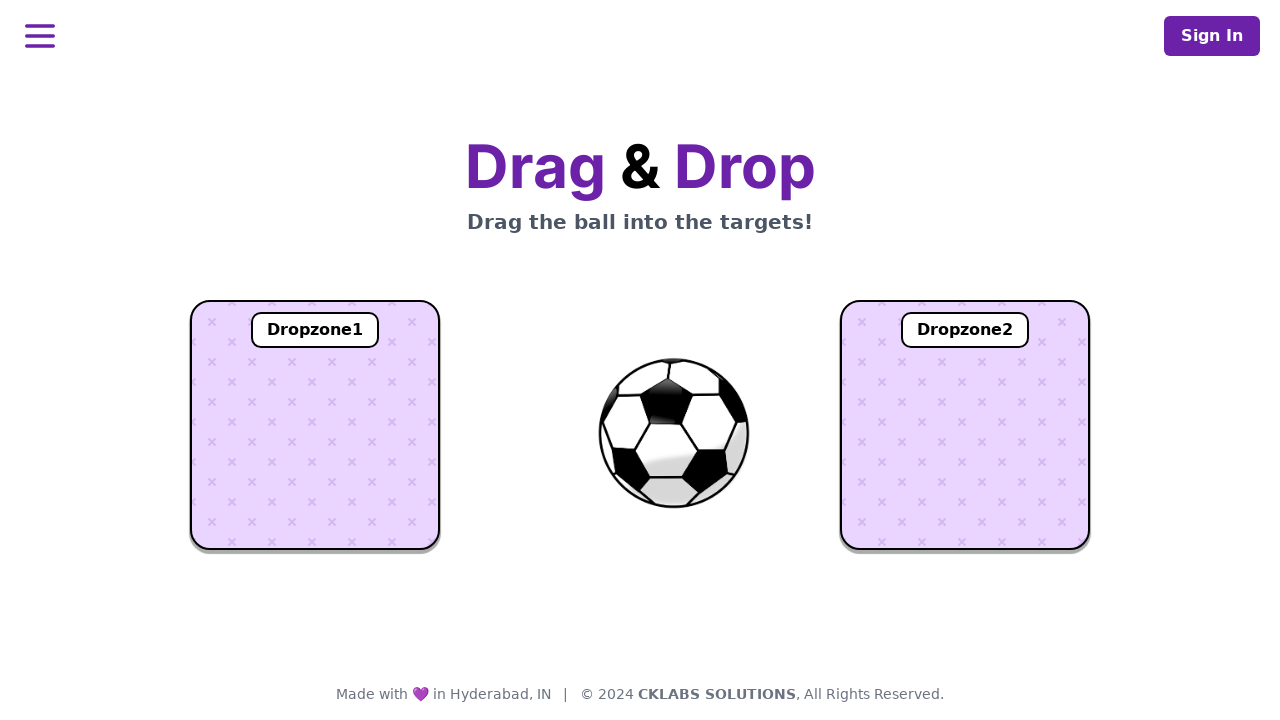

Located football element
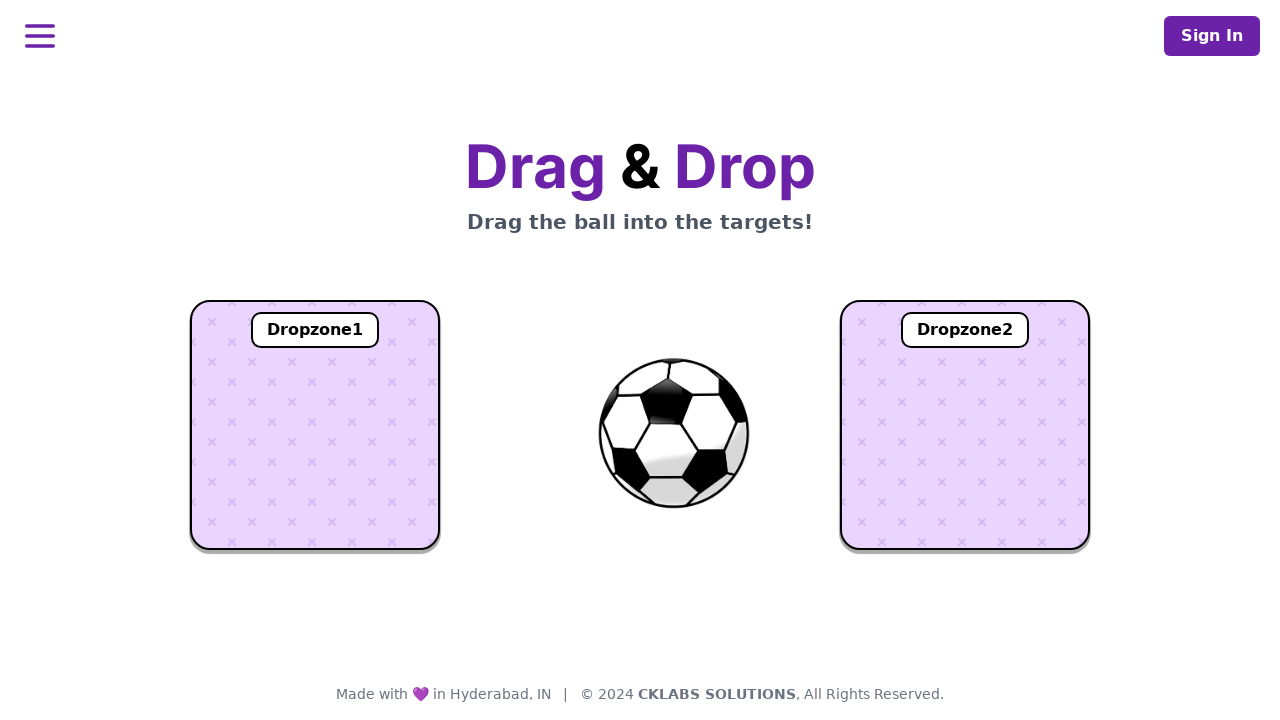

Located dropzone 1
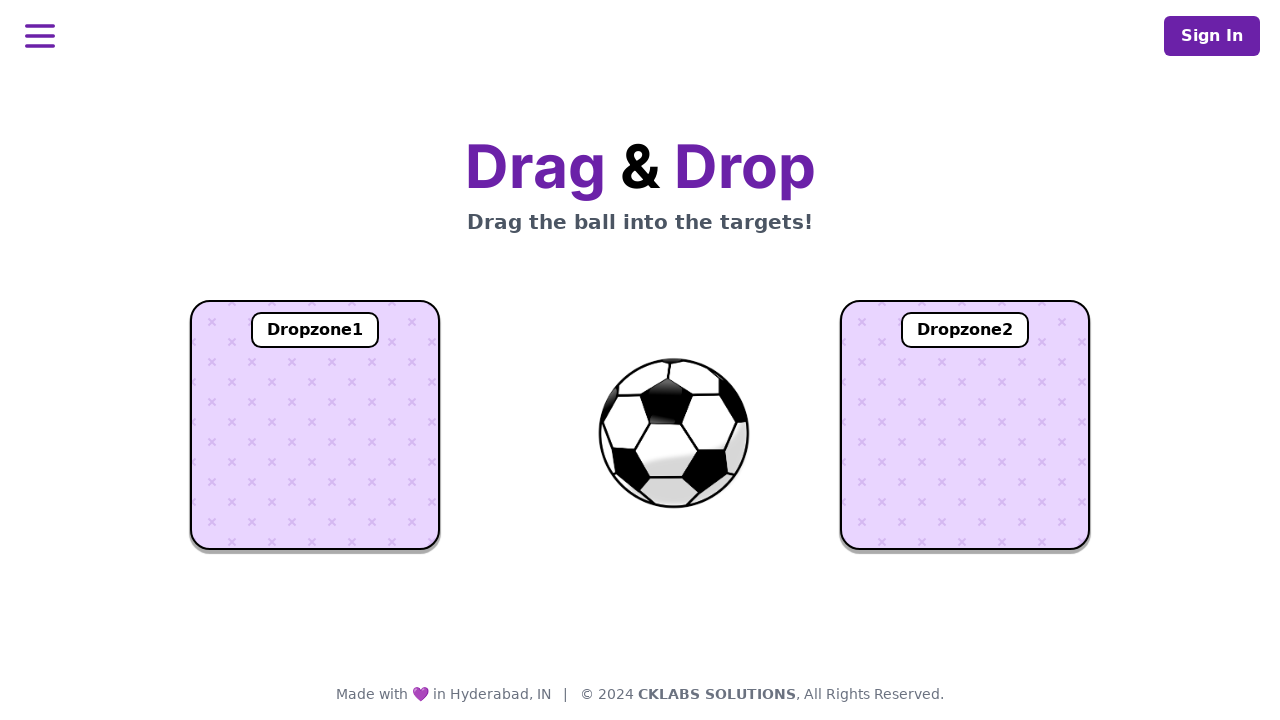

Located dropzone 2
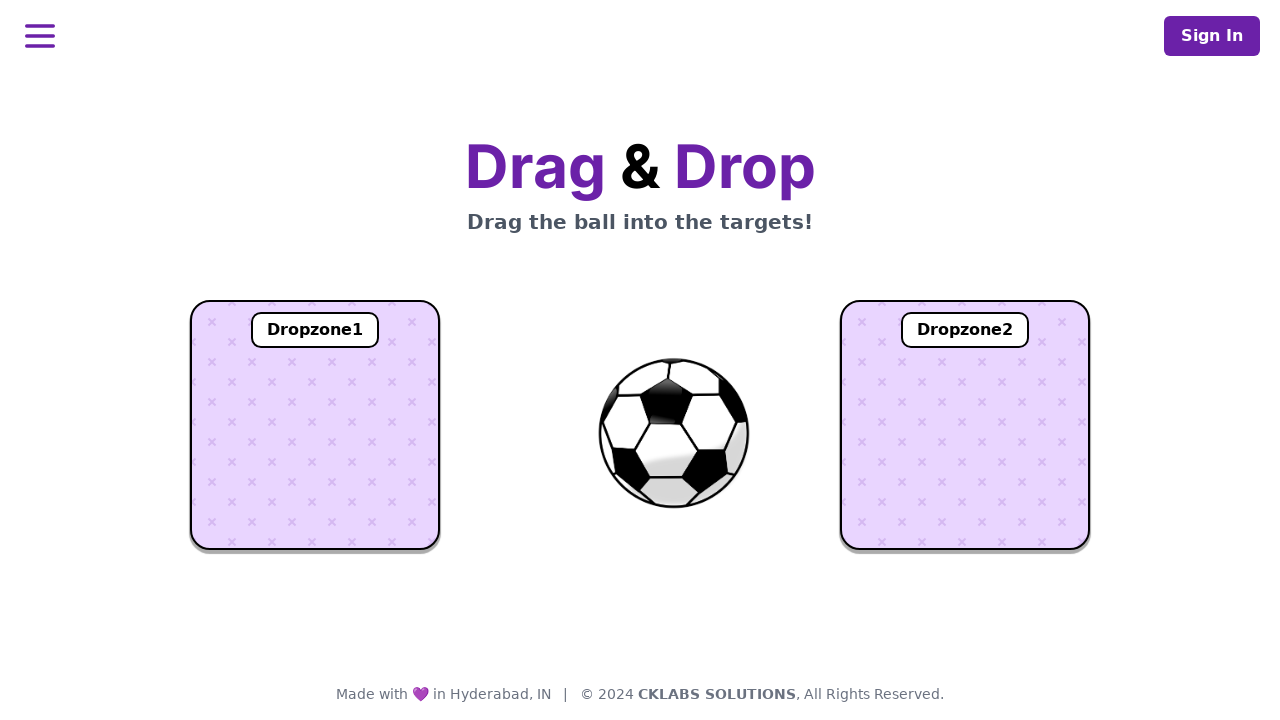

Dragged football to dropzone 1 at (315, 425)
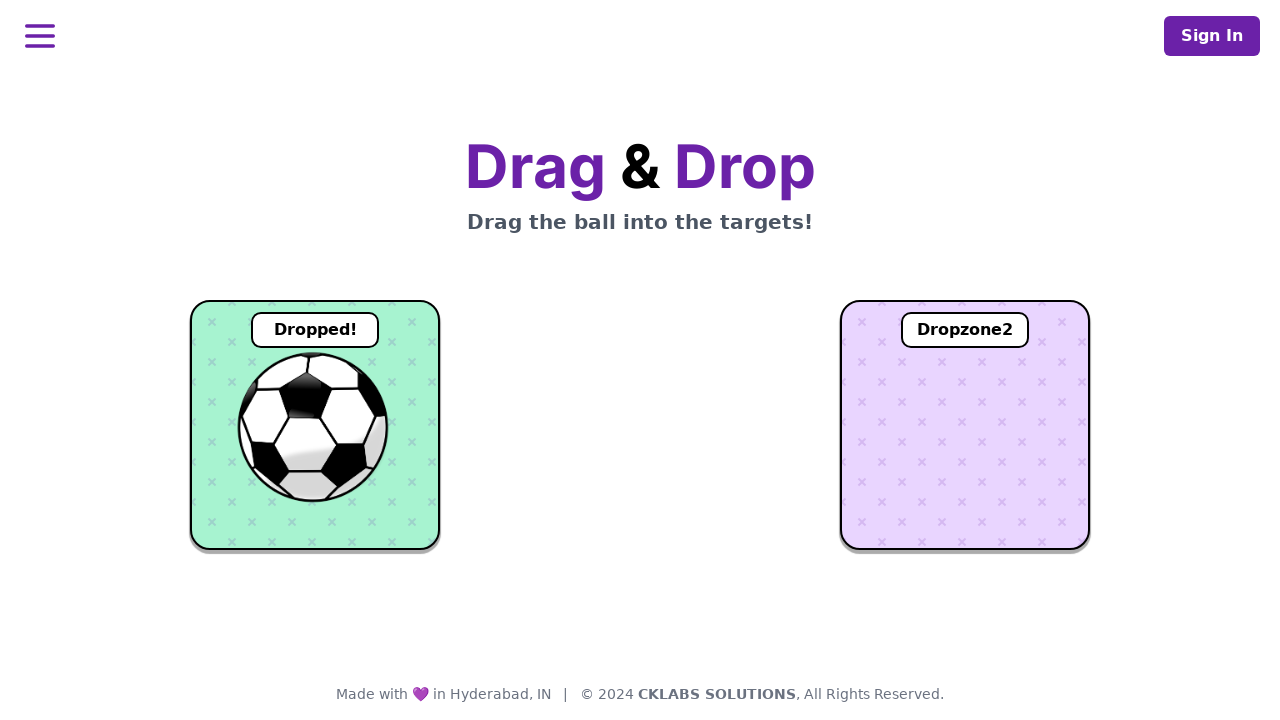

Verified football successfully dropped in dropzone 1
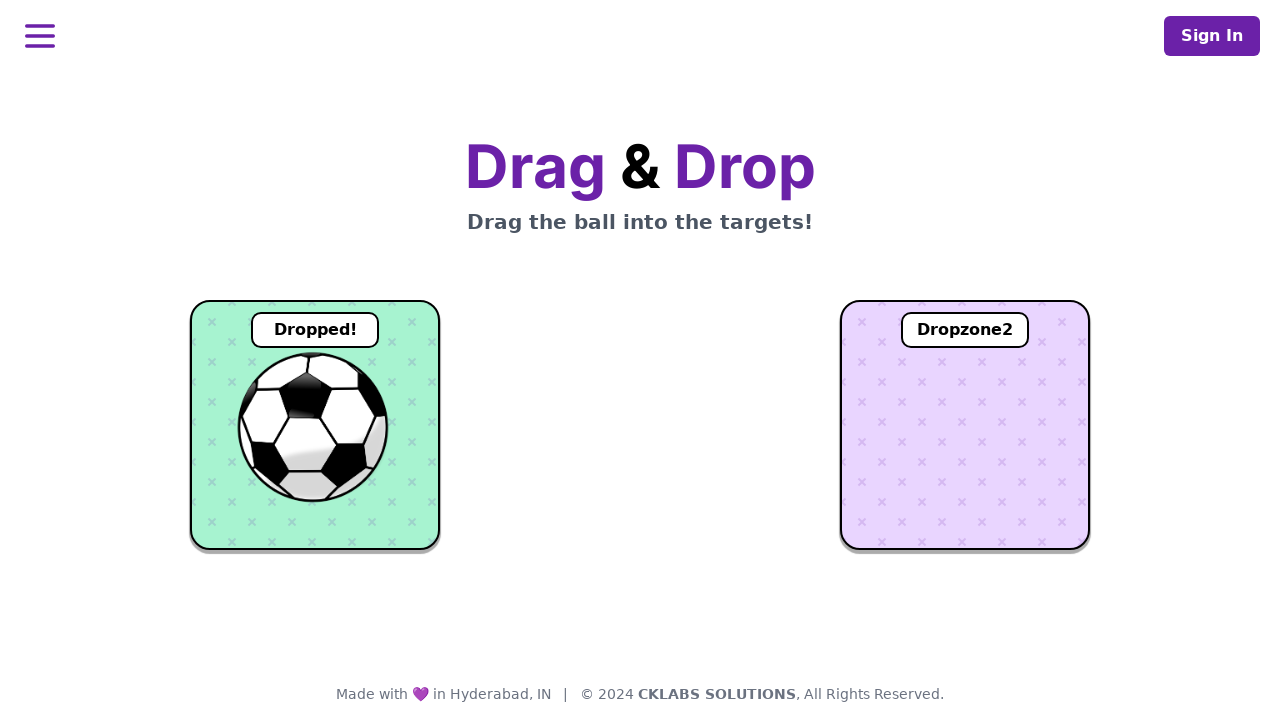

Dragged football to dropzone 2 at (965, 425)
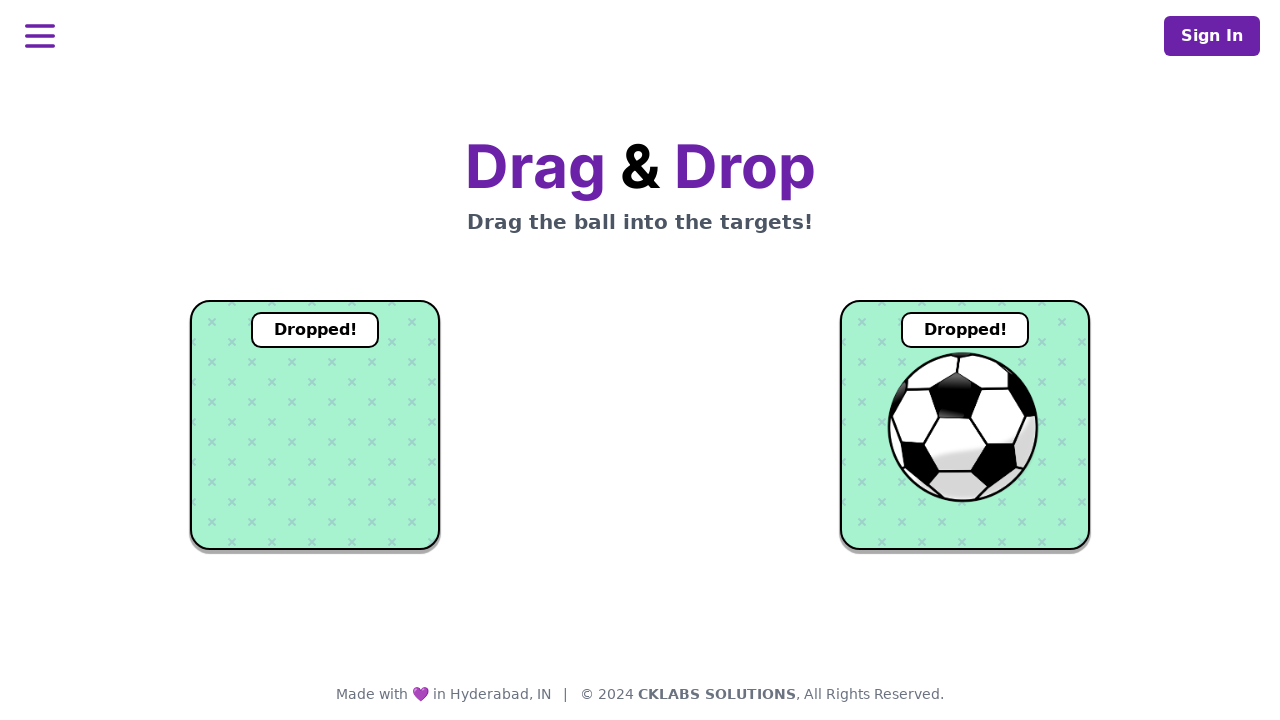

Verified football successfully dropped in dropzone 2
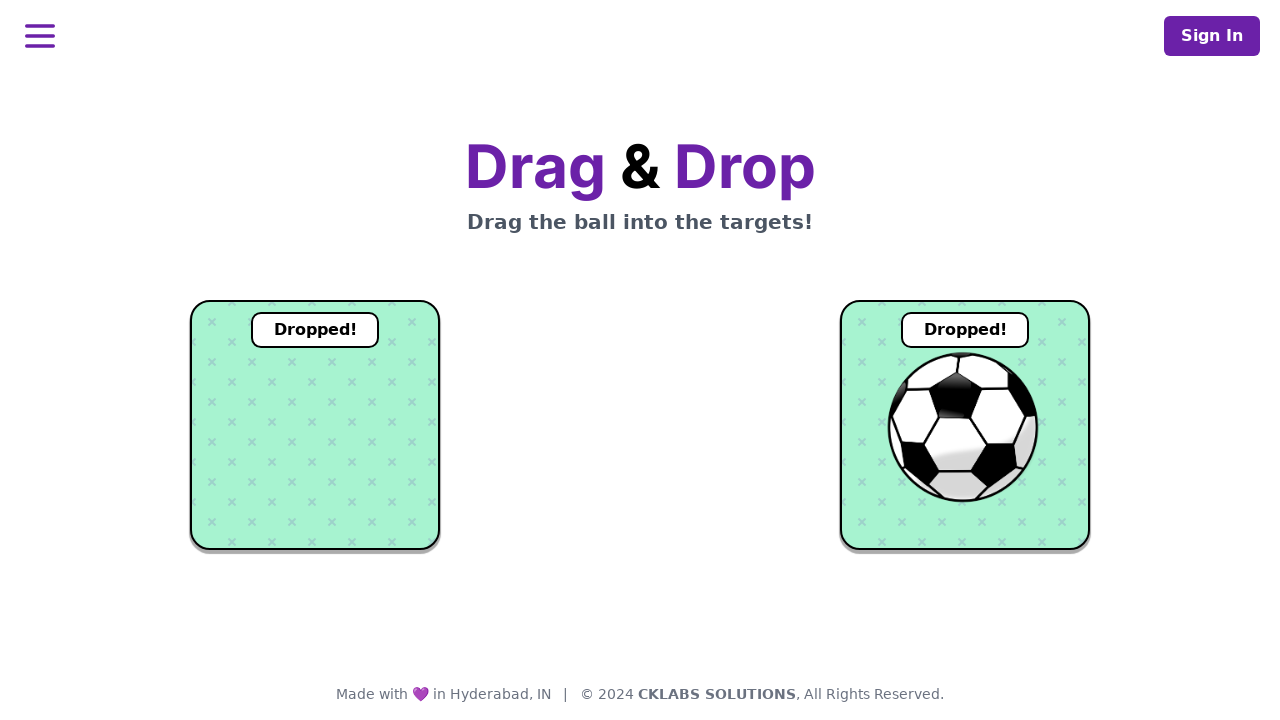

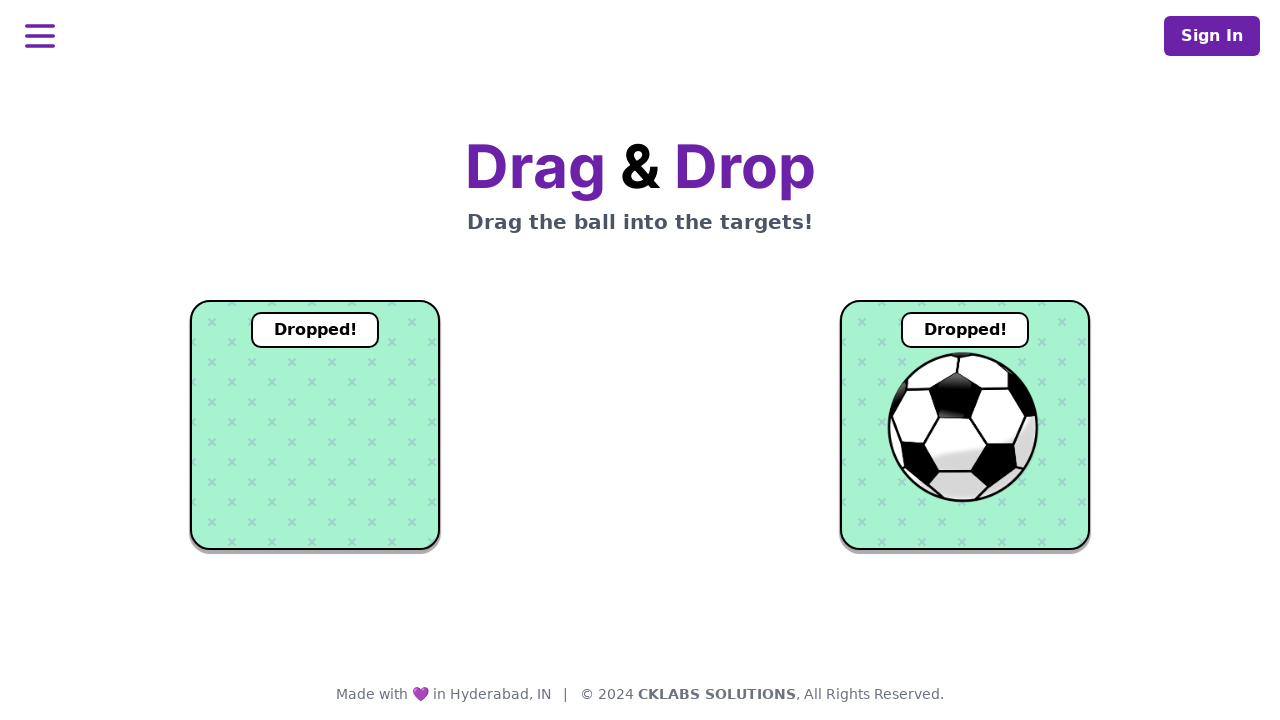